Tests A/B test opt-out functionality by first verifying the page shows an A/B test variant, then adding an opt-out cookie and refreshing to confirm the page shows "No A/B Test"

Starting URL: http://the-internet.herokuapp.com/abtest

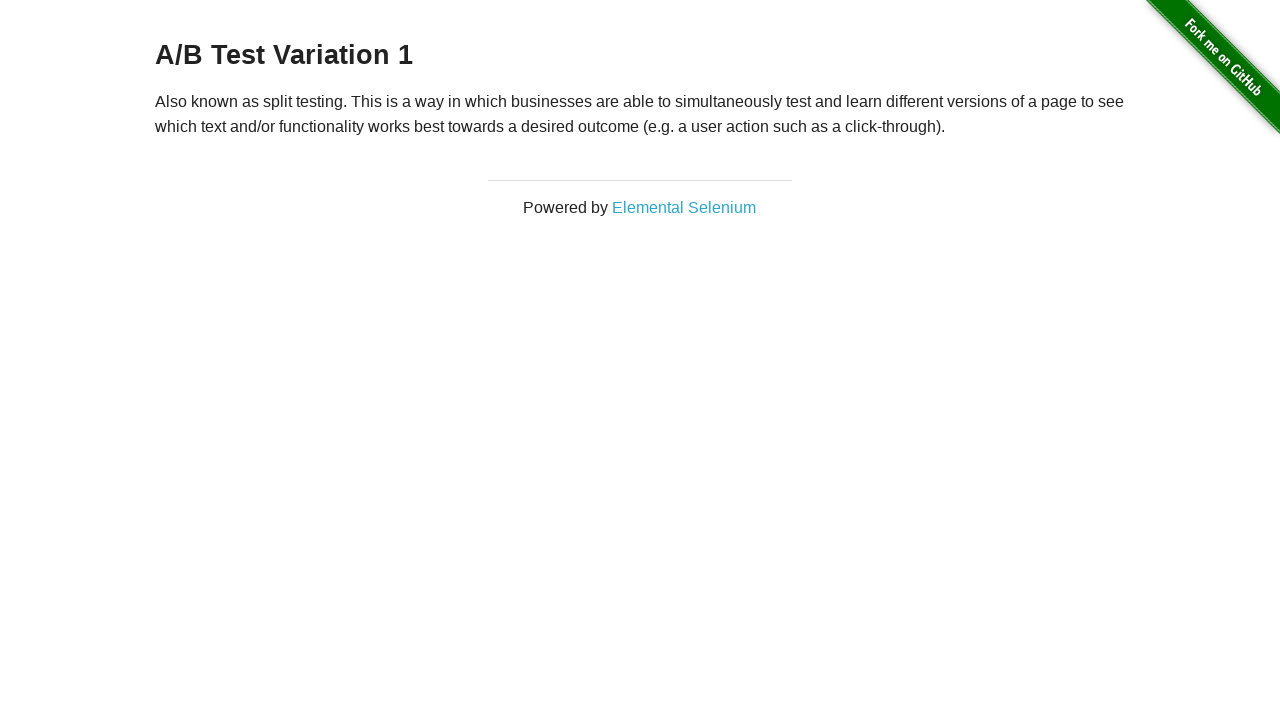

Located h3 heading element
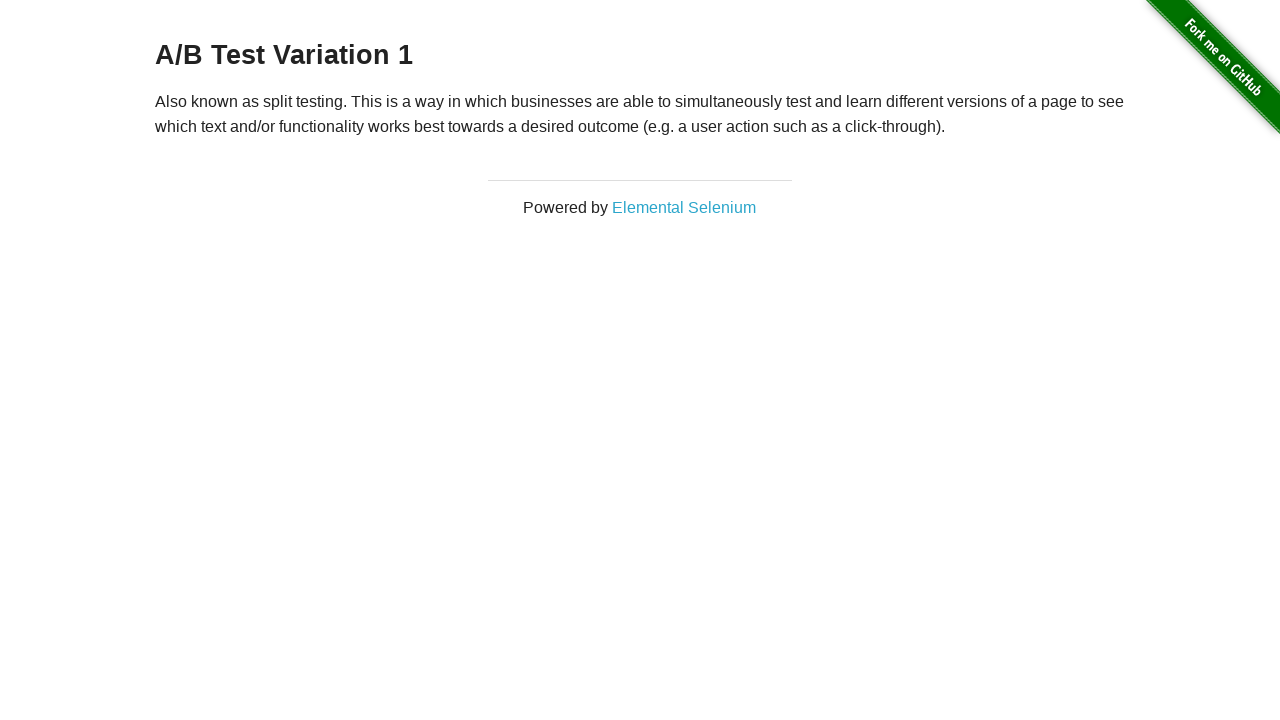

Retrieved heading text: 'A/B Test Variation 1'
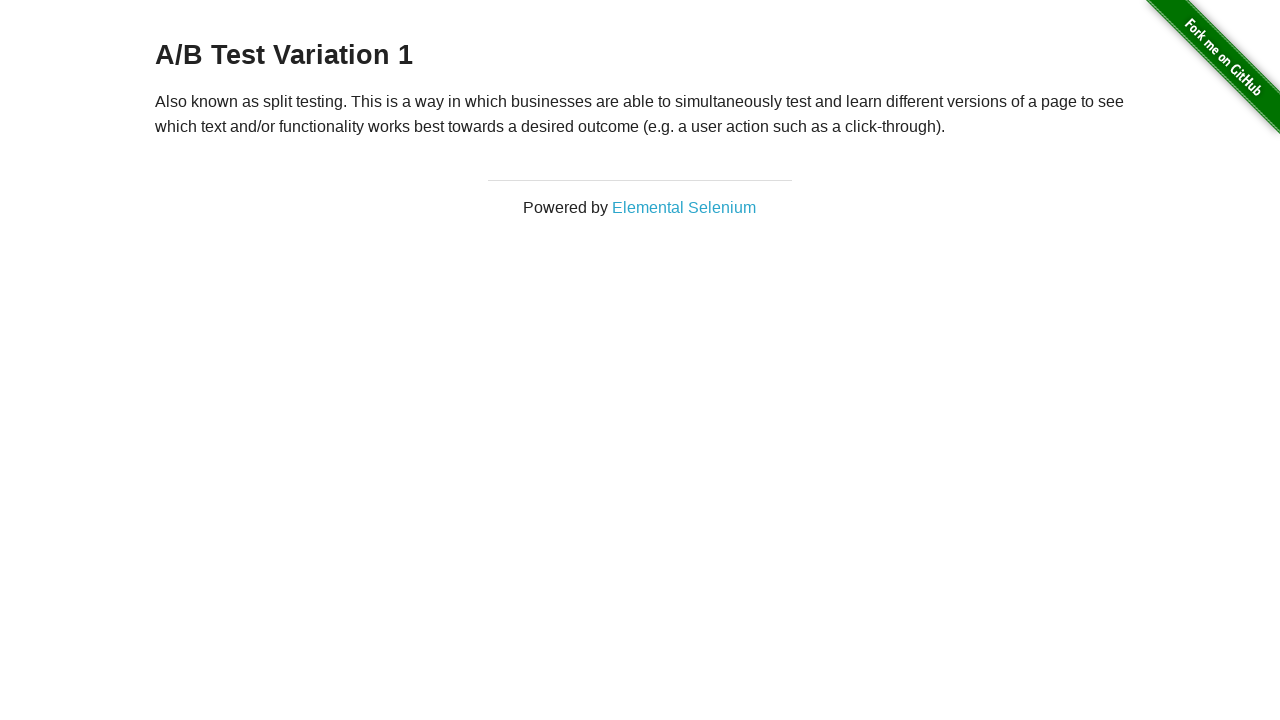

Verified heading shows A/B test variant
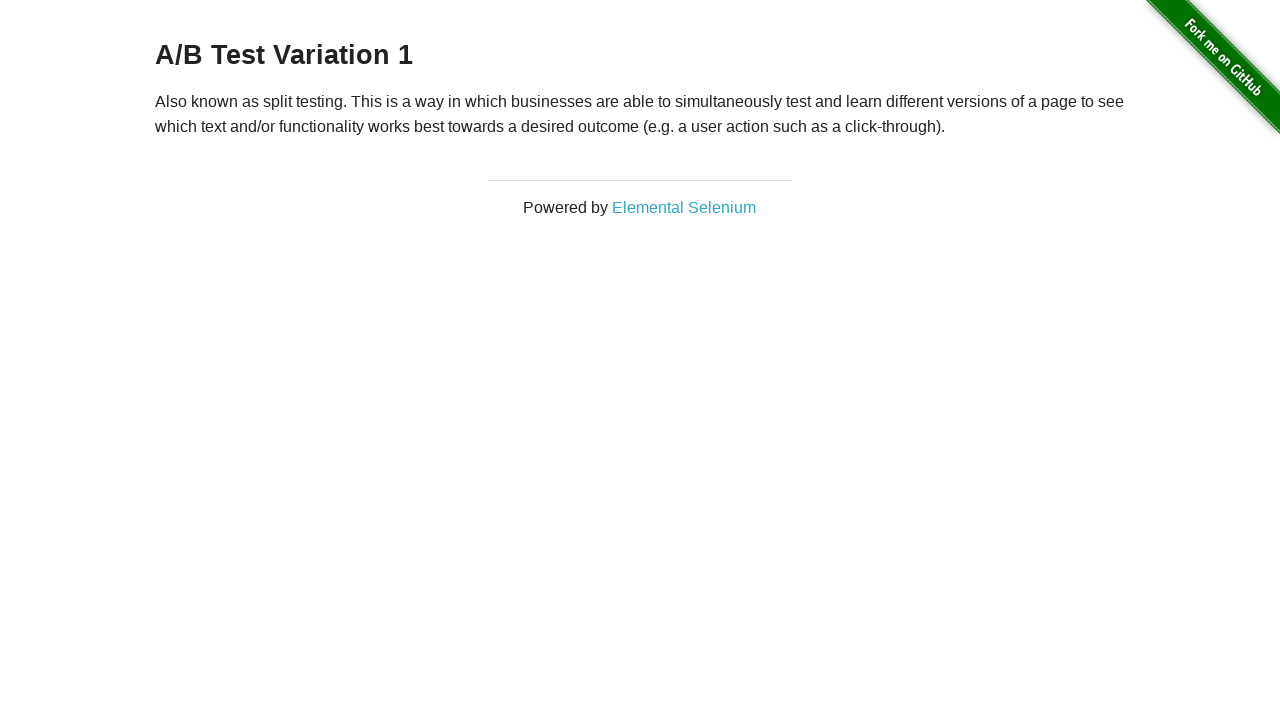

Added optimizelyOptOut cookie to context
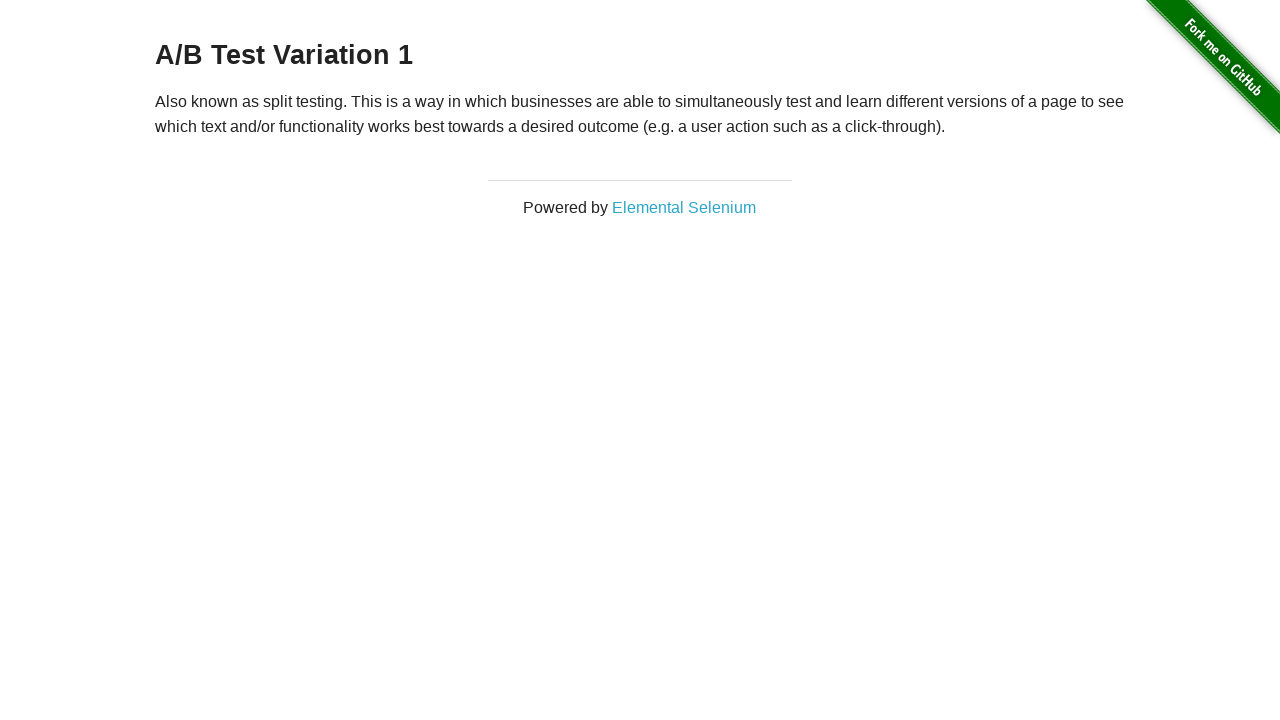

Reloaded page after adding opt-out cookie
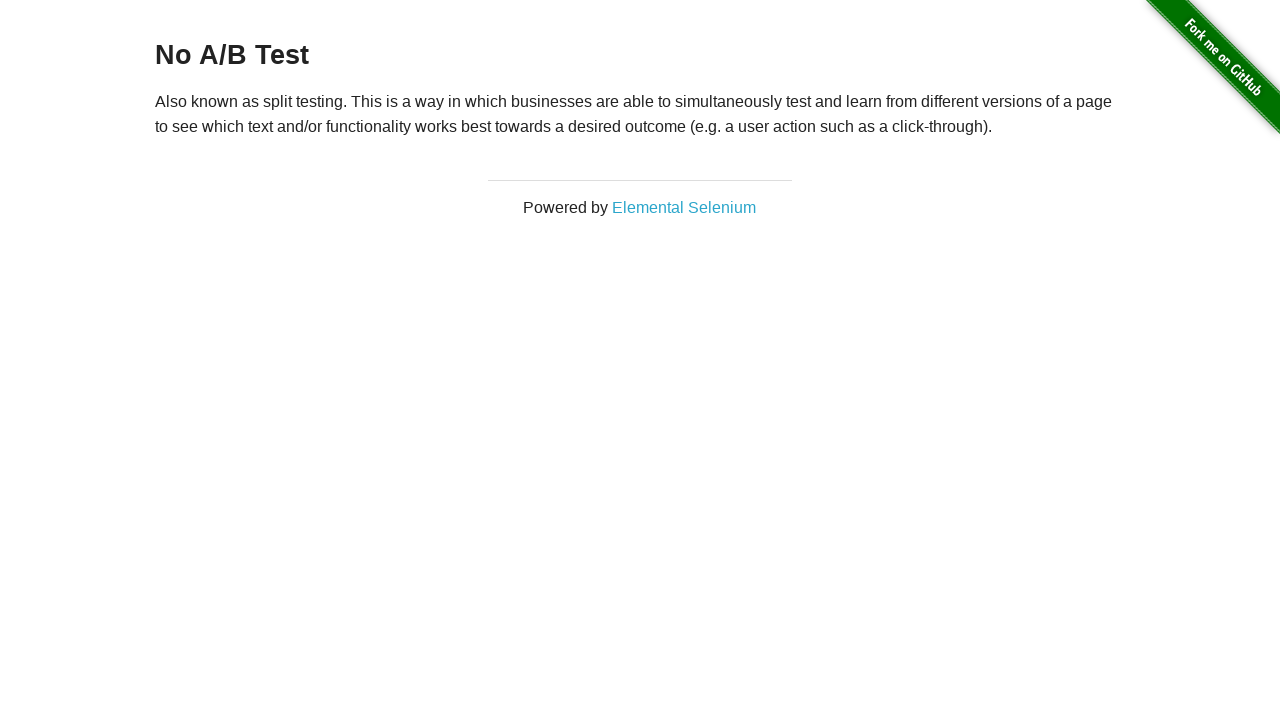

Retrieved updated heading text: 'No A/B Test'
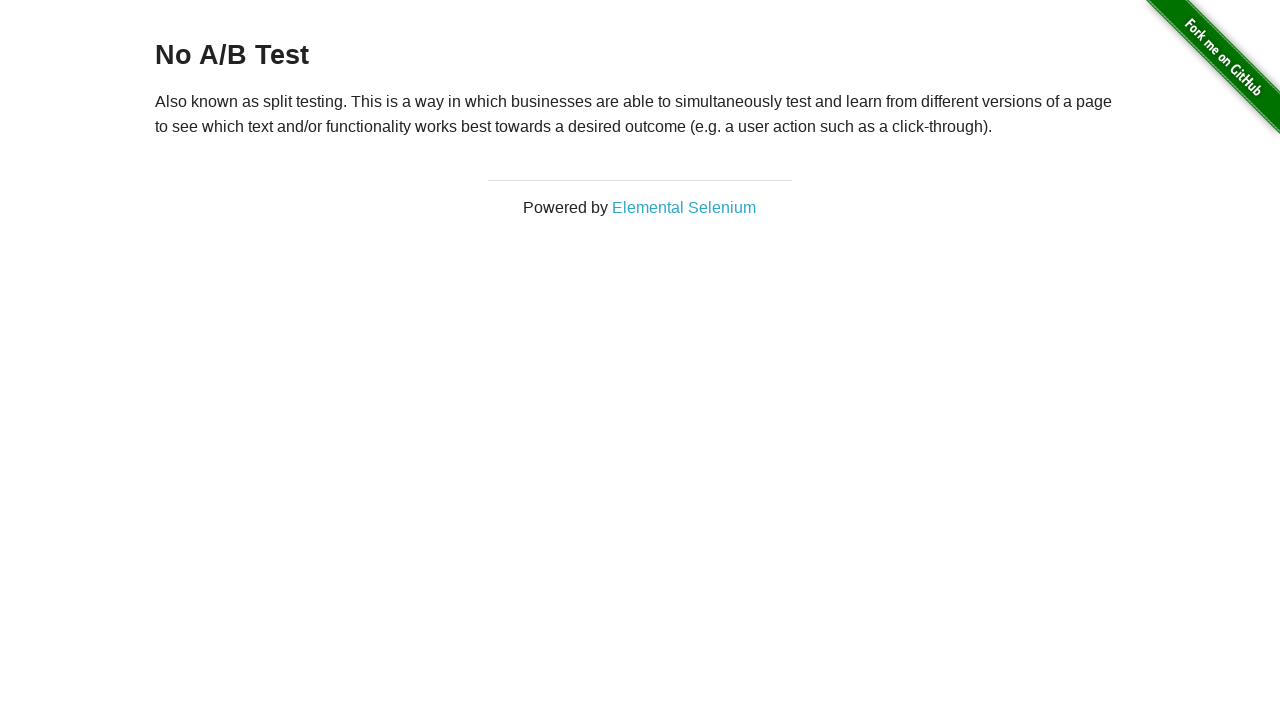

Verified heading shows 'No A/B Test' after opt-out
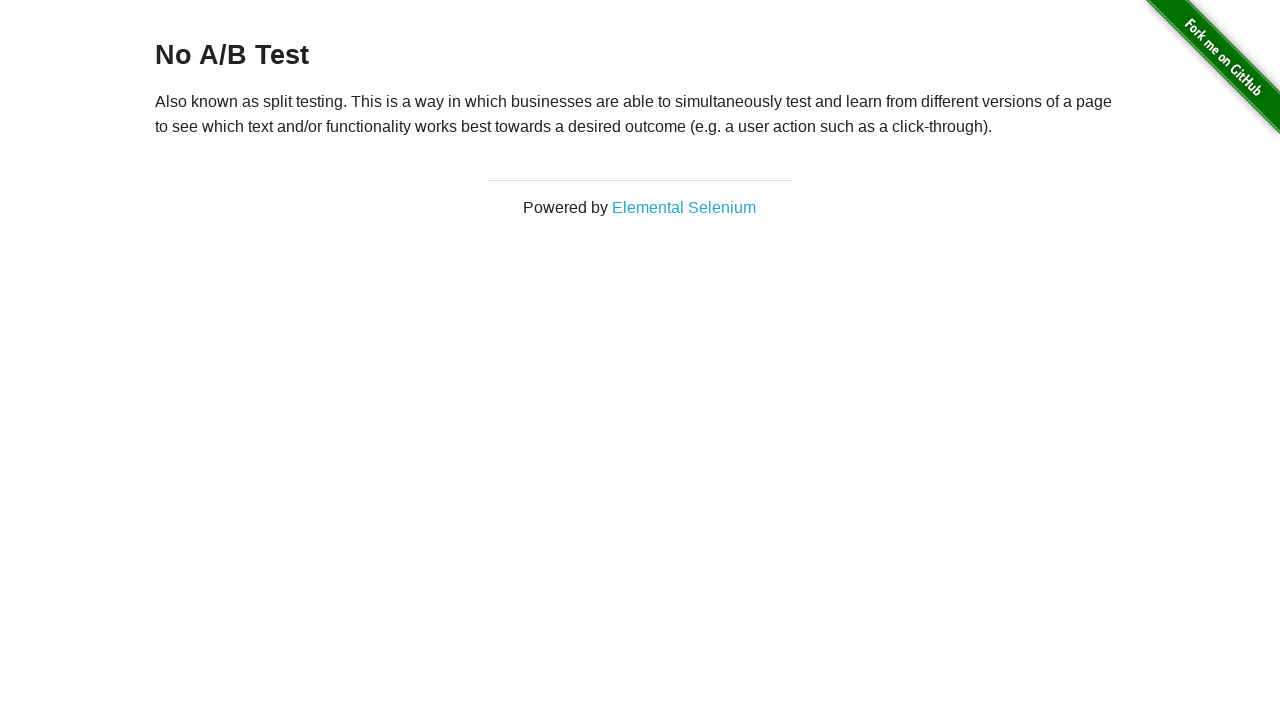

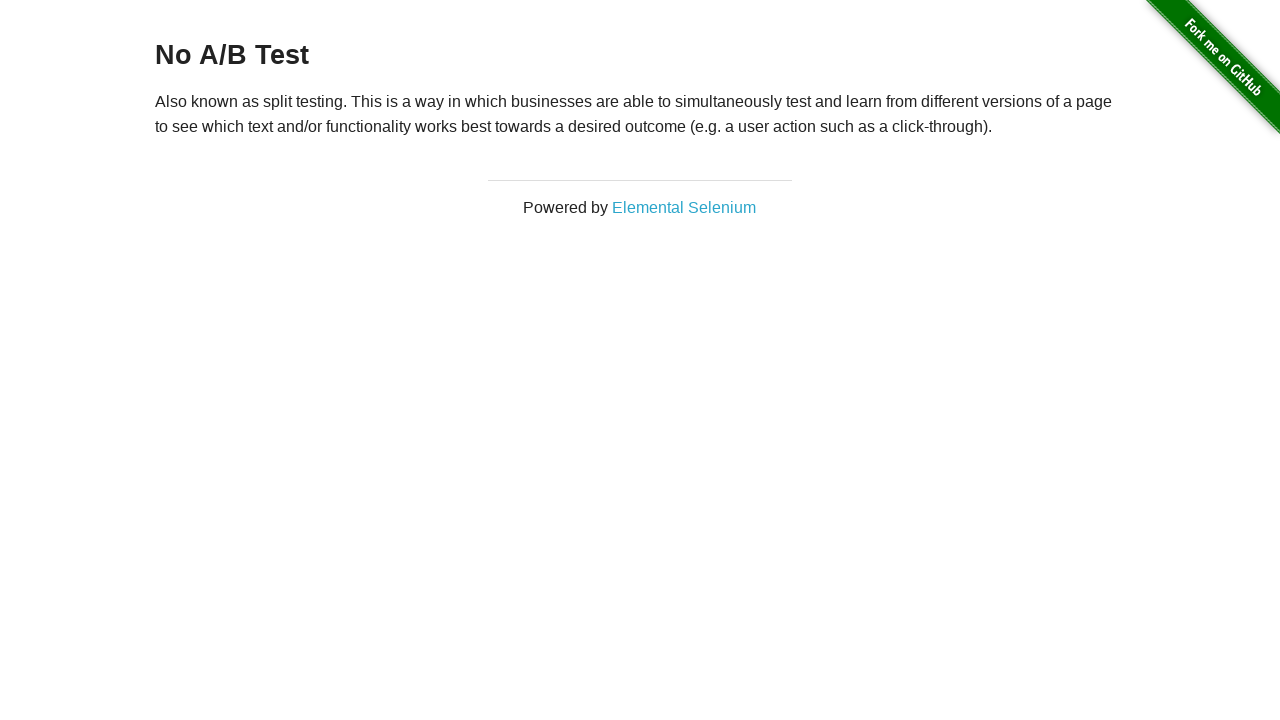